Tests adding multiple items (Cucumber, Brocolli, Beetroot, Carrot) to a shopping cart by iterating through product list and clicking Add to Cart buttons for matching items.

Starting URL: https://rahulshettyacademy.com/seleniumPractise/

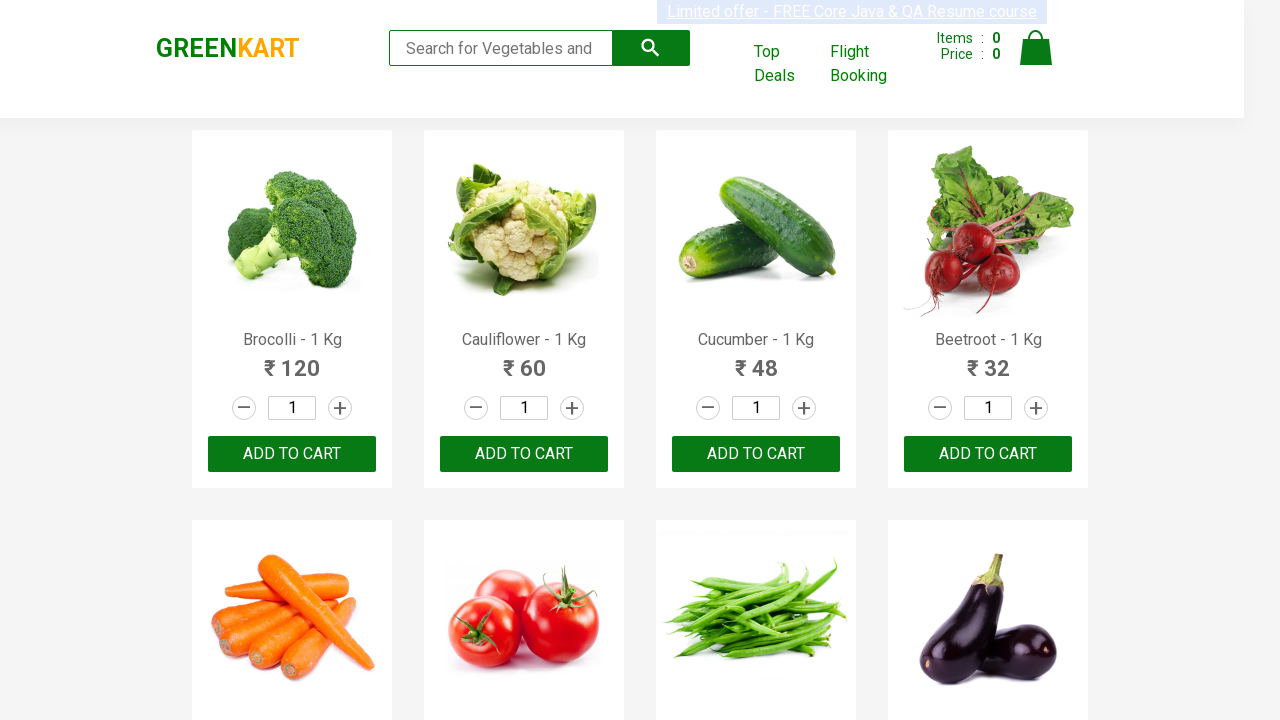

Waited for product list to load
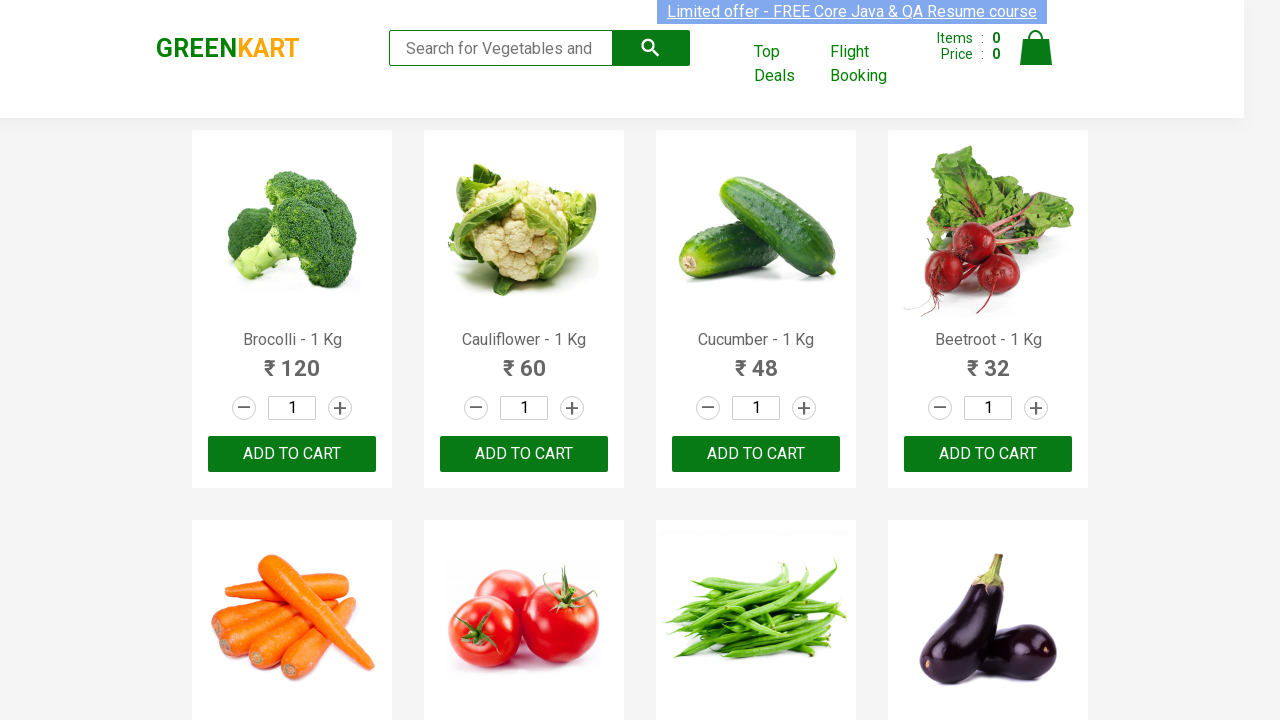

Retrieved all product elements from the page
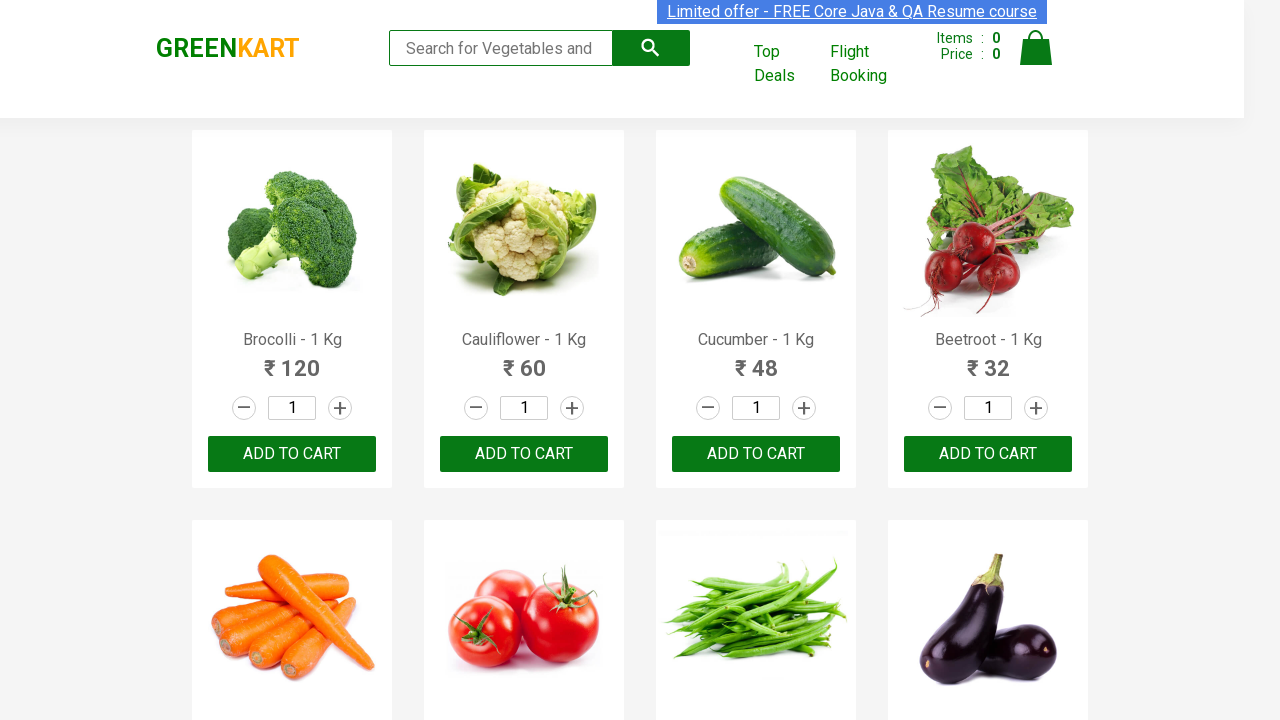

Added 'Brocolli' to cart (1/4) at (292, 454) on xpath=//div[@class='product-action']/button >> nth=0
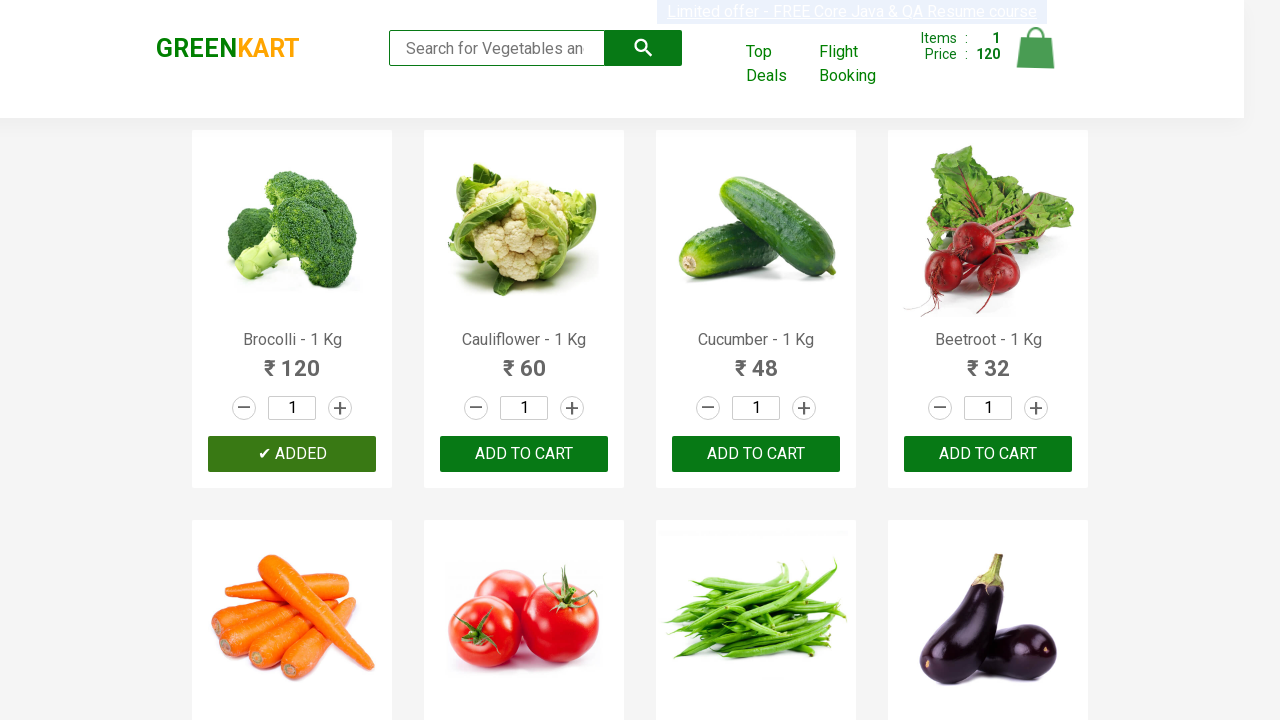

Added 'Cucumber' to cart (2/4) at (756, 454) on xpath=//div[@class='product-action']/button >> nth=2
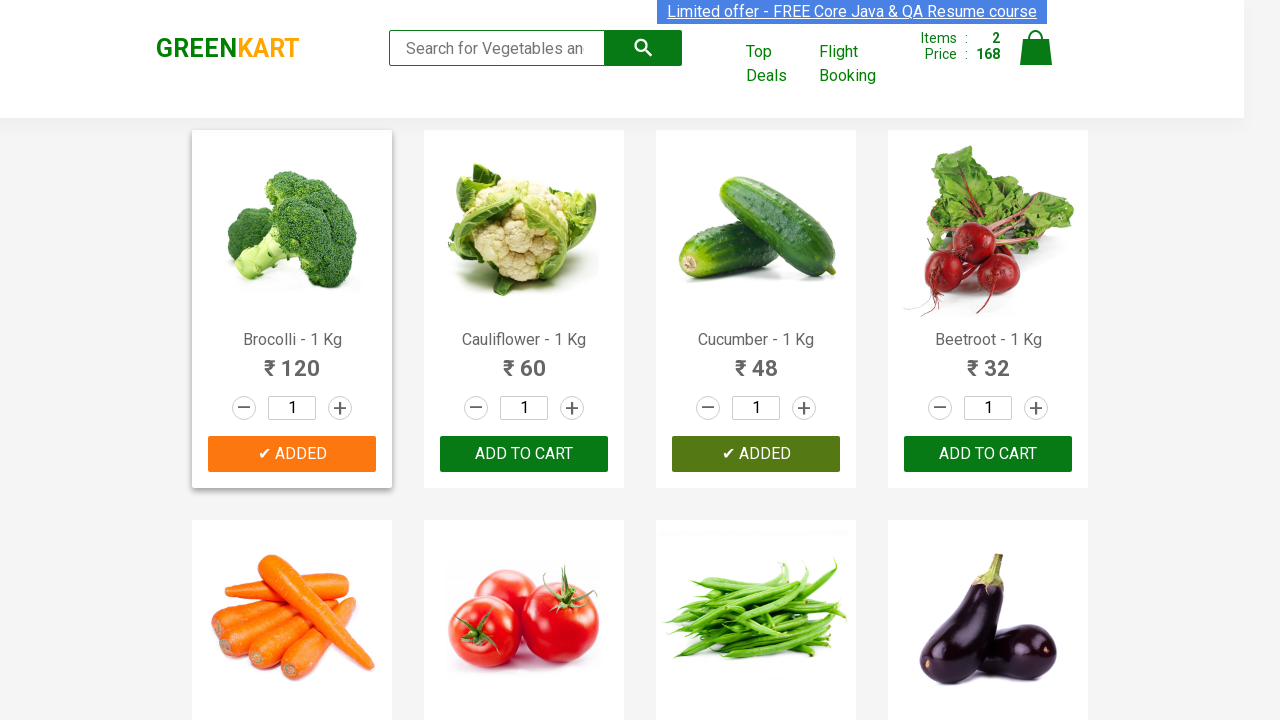

Added 'Beetroot' to cart (3/4) at (988, 454) on xpath=//div[@class='product-action']/button >> nth=3
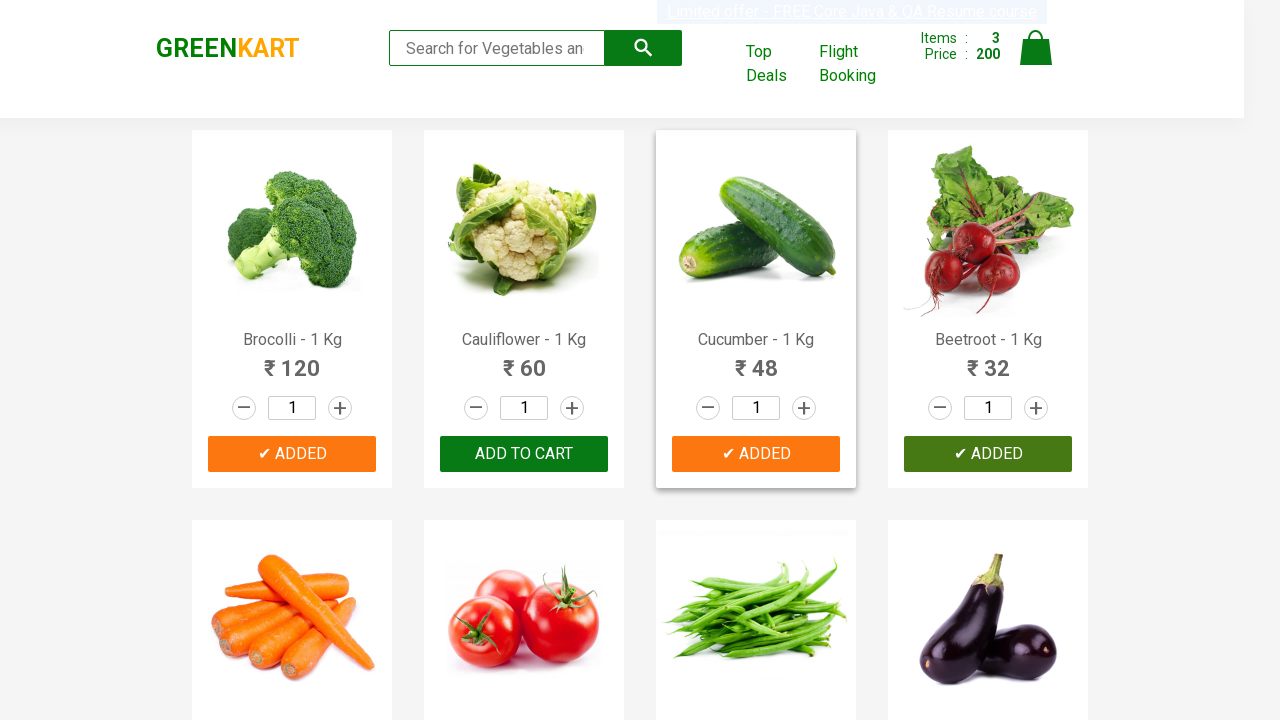

Added 'Carrot' to cart (4/4) at (292, 360) on xpath=//div[@class='product-action']/button >> nth=4
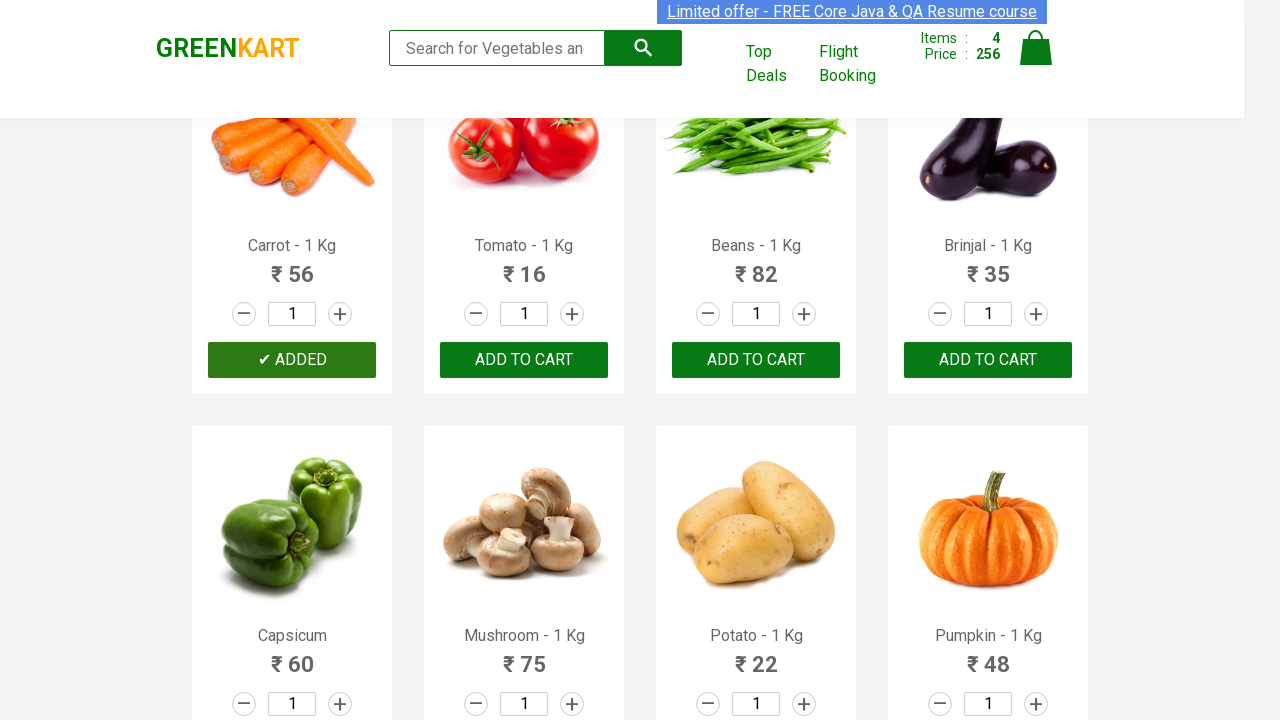

All required items added to cart - test complete
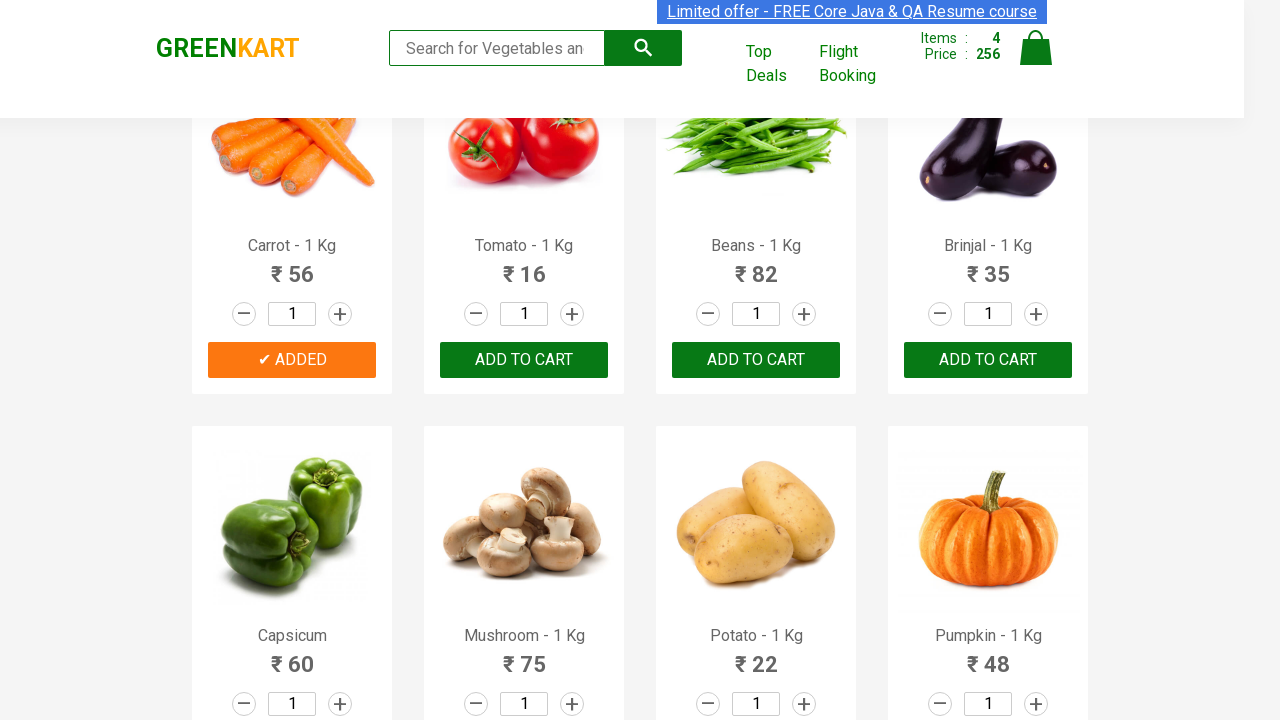

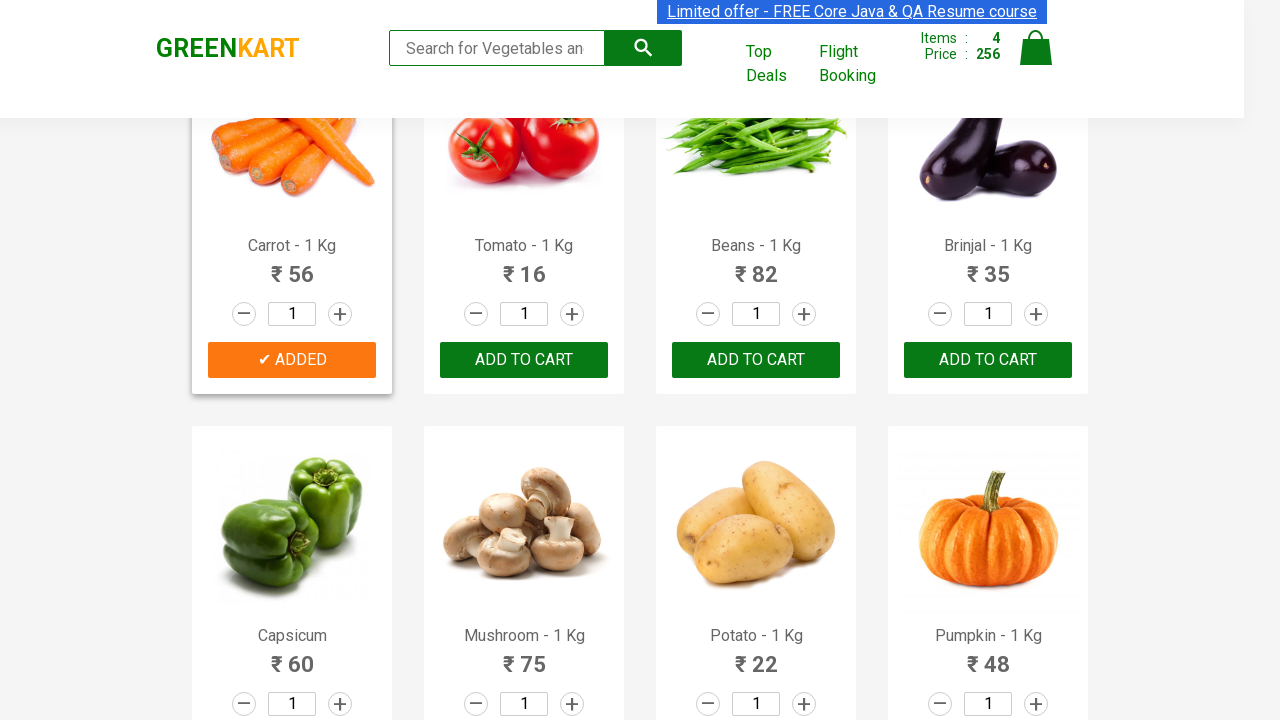